Tests autocomplete dropdown functionality by typing "ind" in the search field and selecting "India" from the dropdown suggestions

Starting URL: https://rahulshettyacademy.com/AutomationPractice/

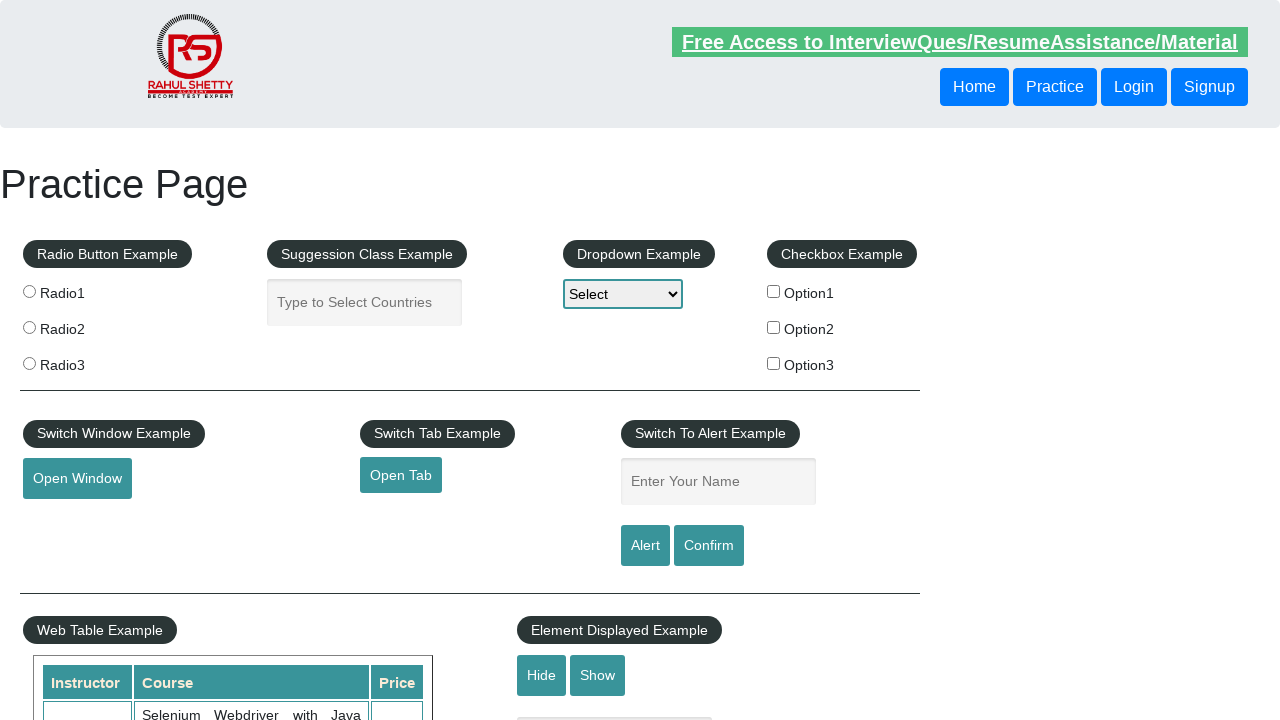

Typed 'ind' in the autocomplete search field on #autocomplete
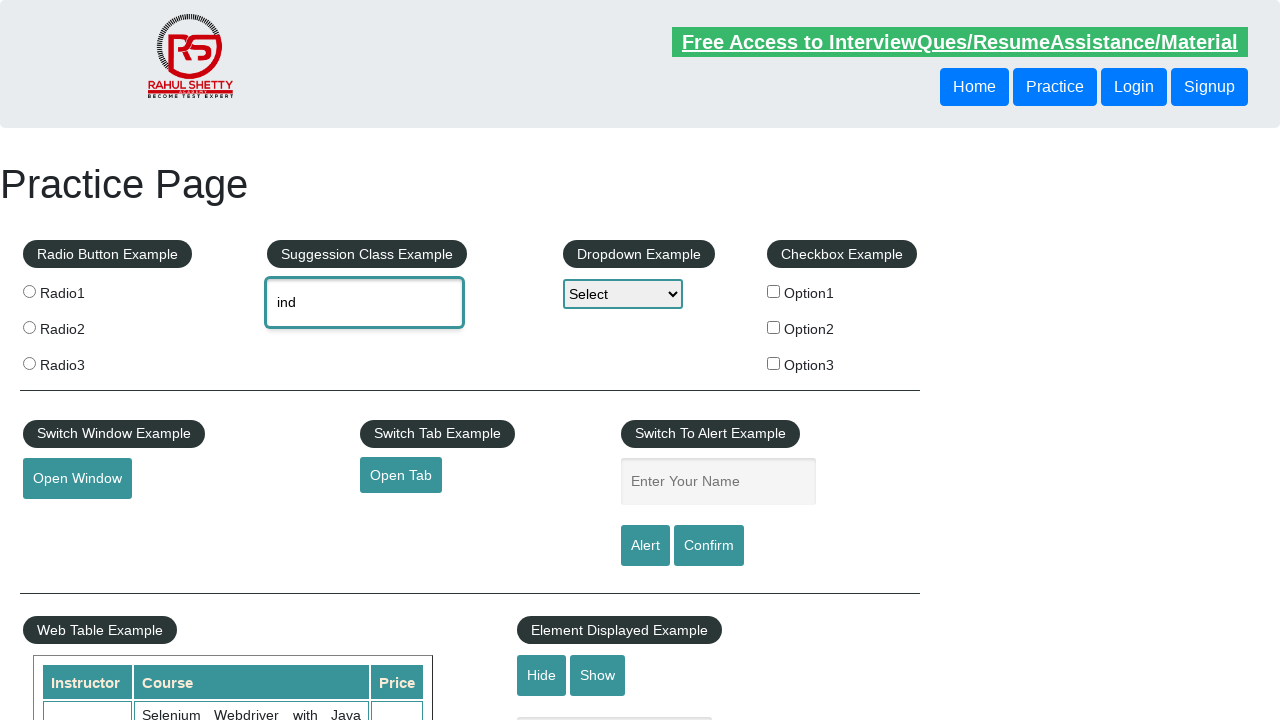

Autocomplete dropdown options appeared
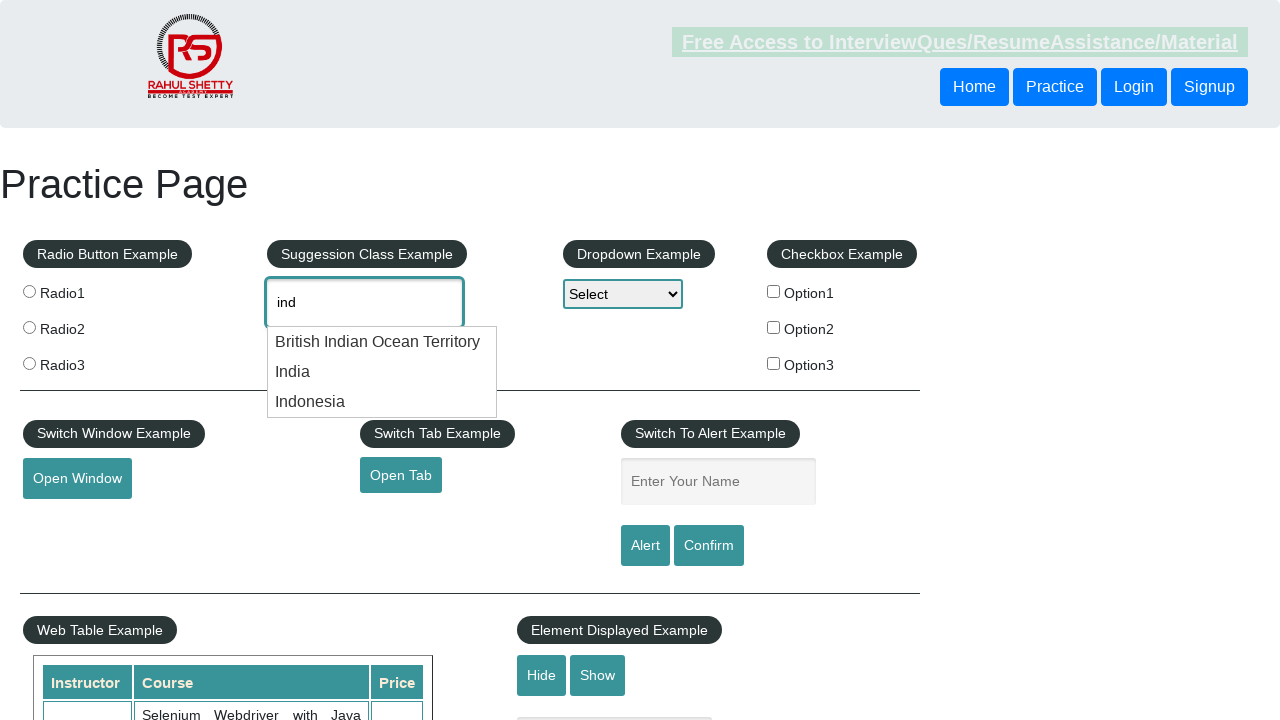

Selected 'India' from the autocomplete dropdown options at (382, 372) on .ui-front li >> nth=1
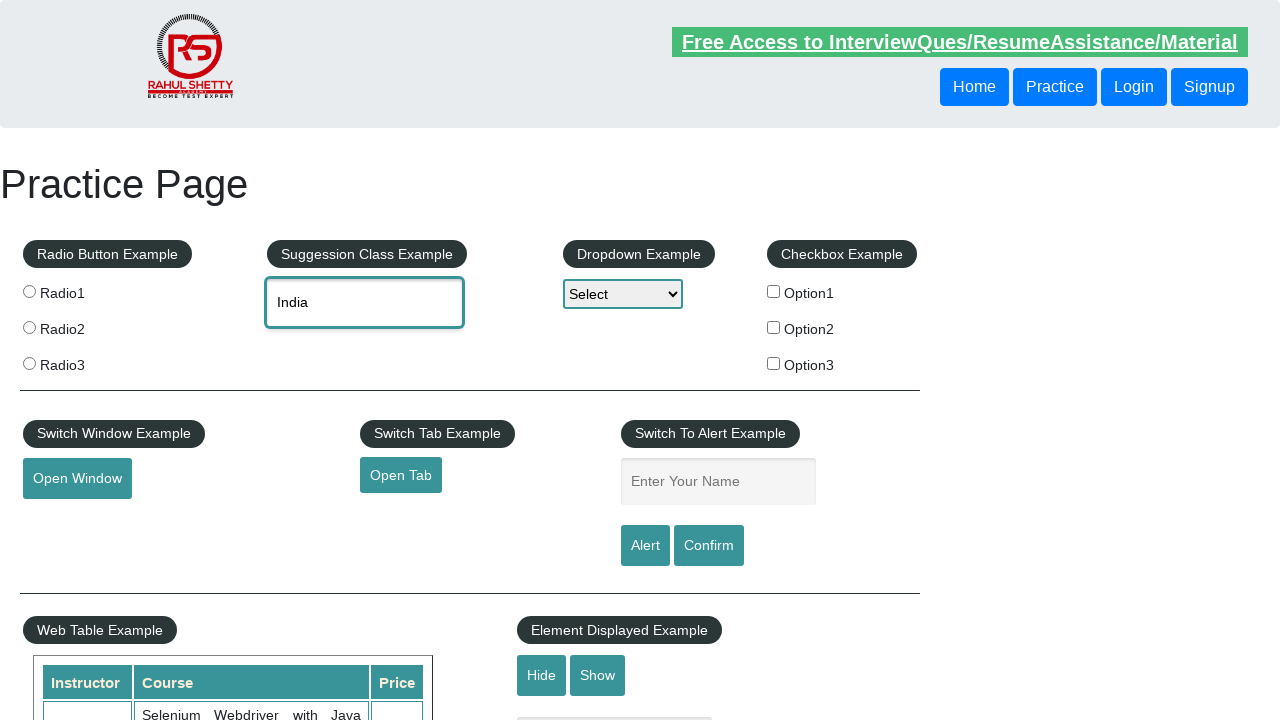

Verified selected value in input field: None
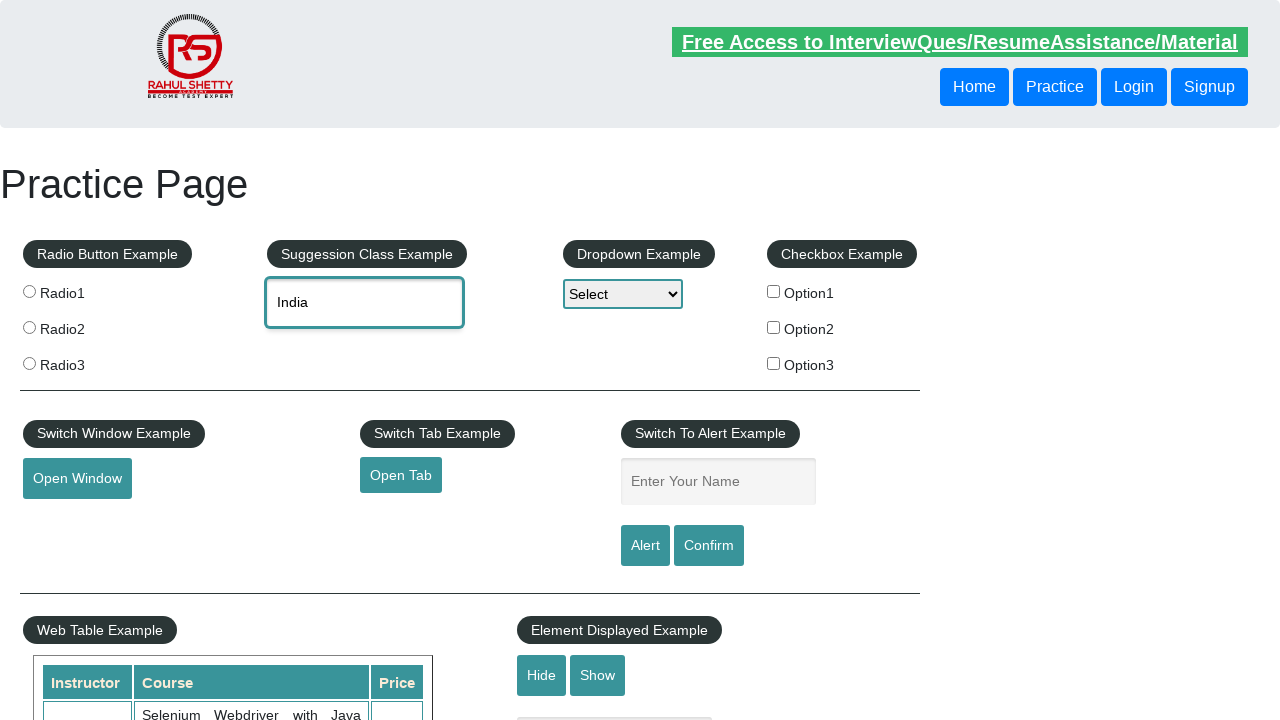

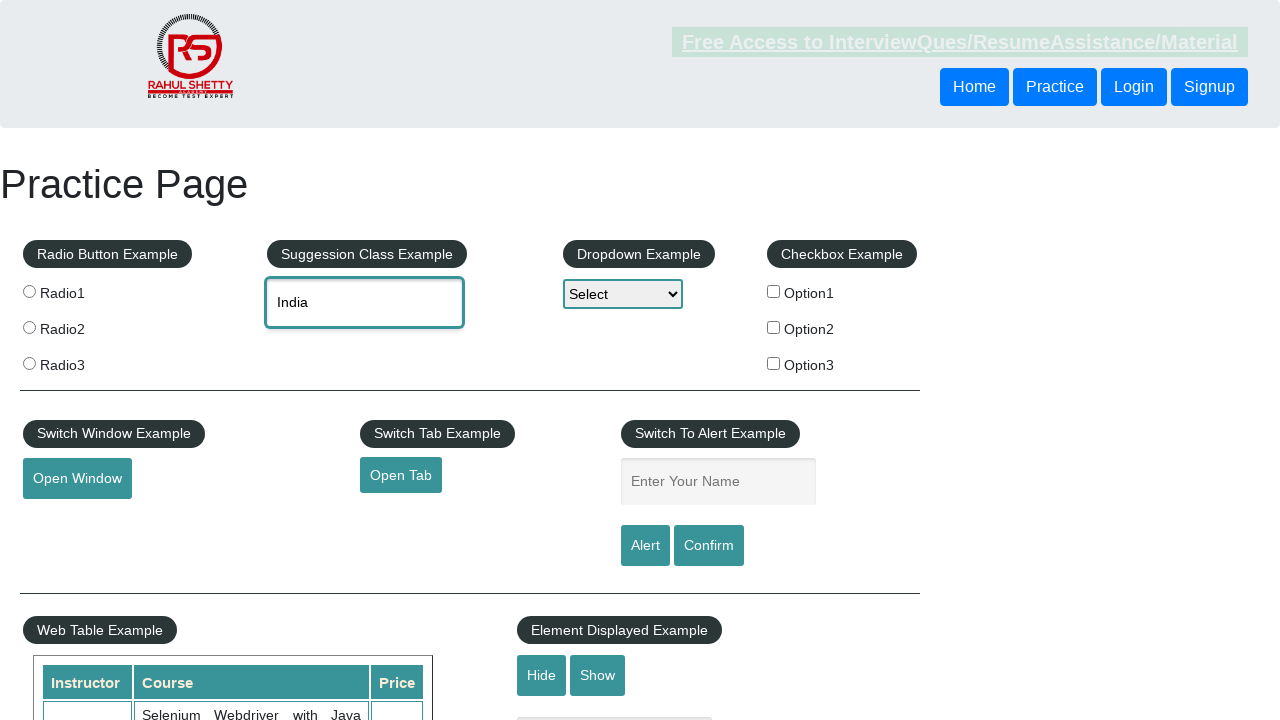